Tests radio button selection on a demo blog page by randomly selecting one of the gender radio button options

Starting URL: http://omayo.blogspot.com/

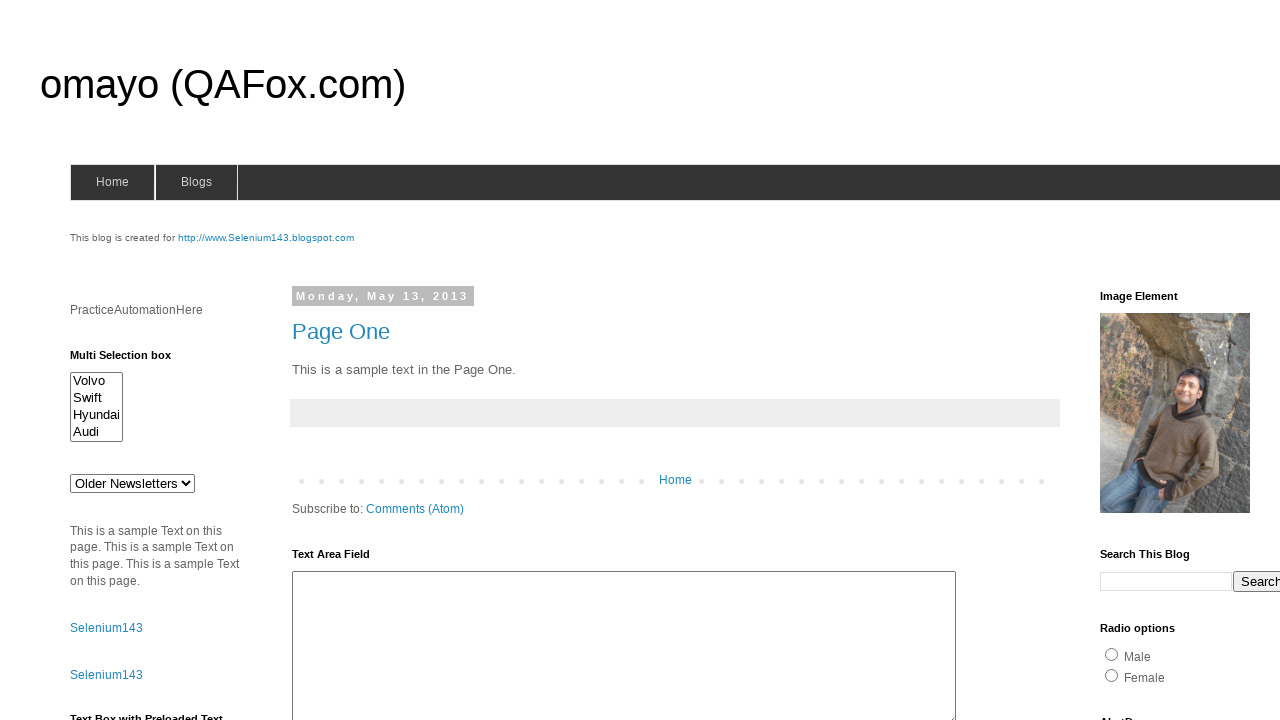

Located all gender radio button options
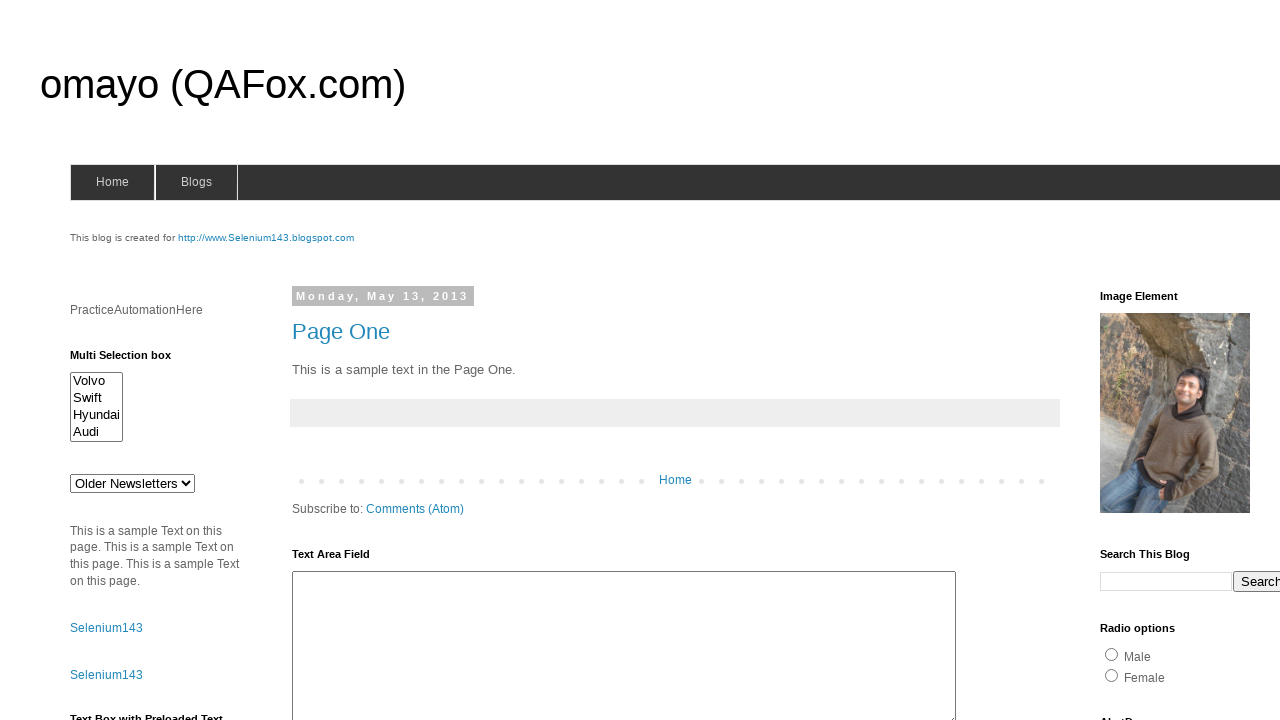

Found 2 gender radio button options
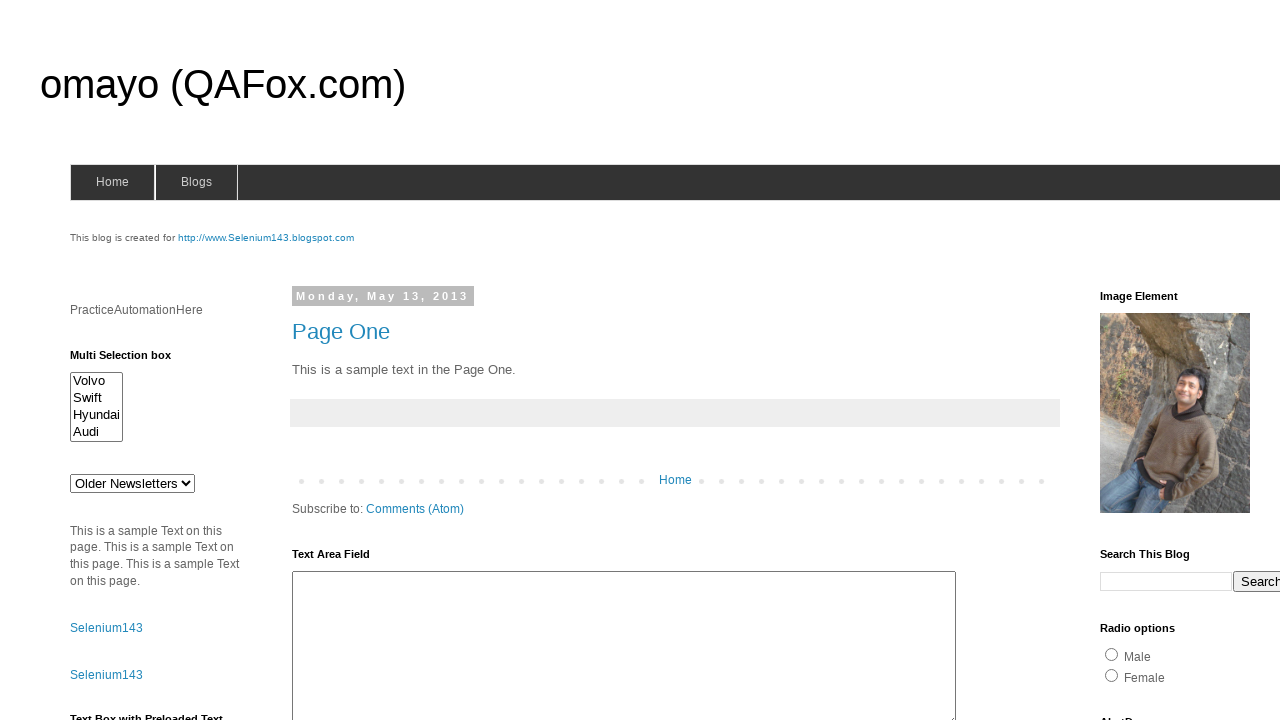

Generated random index 2 for radio button selection
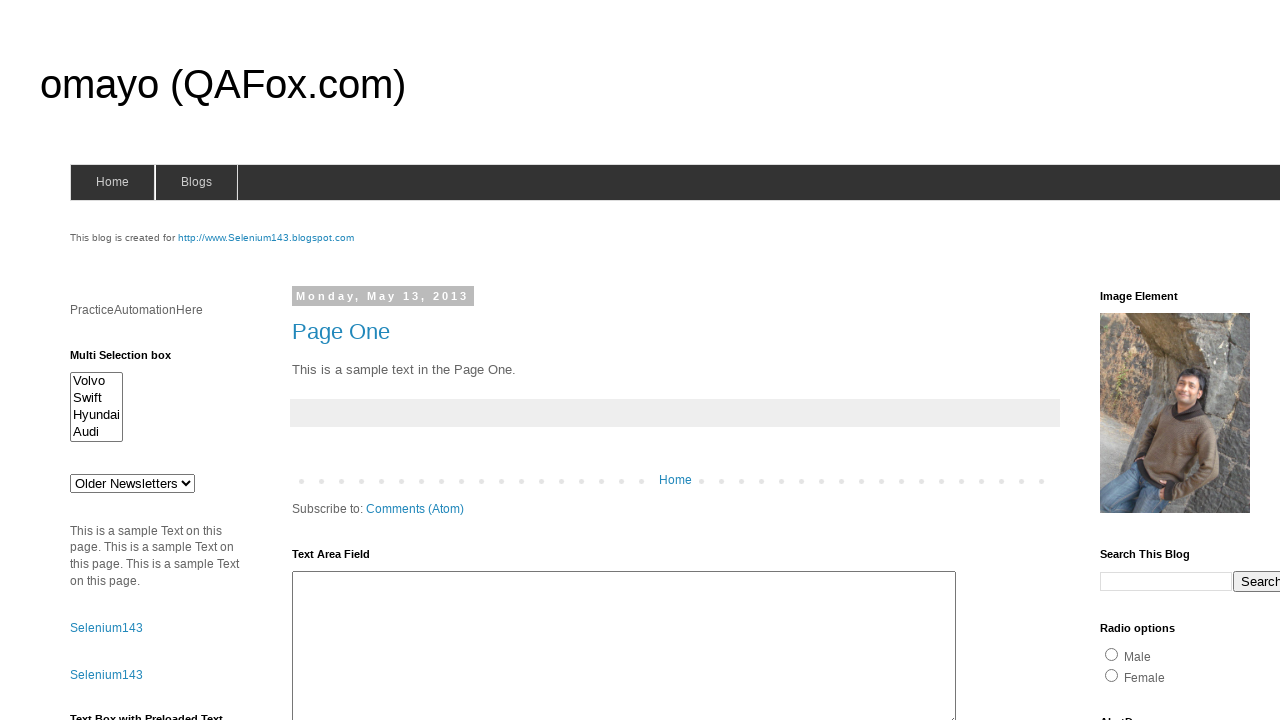

Clicked gender radio button at index 2 at (1112, 675) on (//input[@name='gender'])[2]
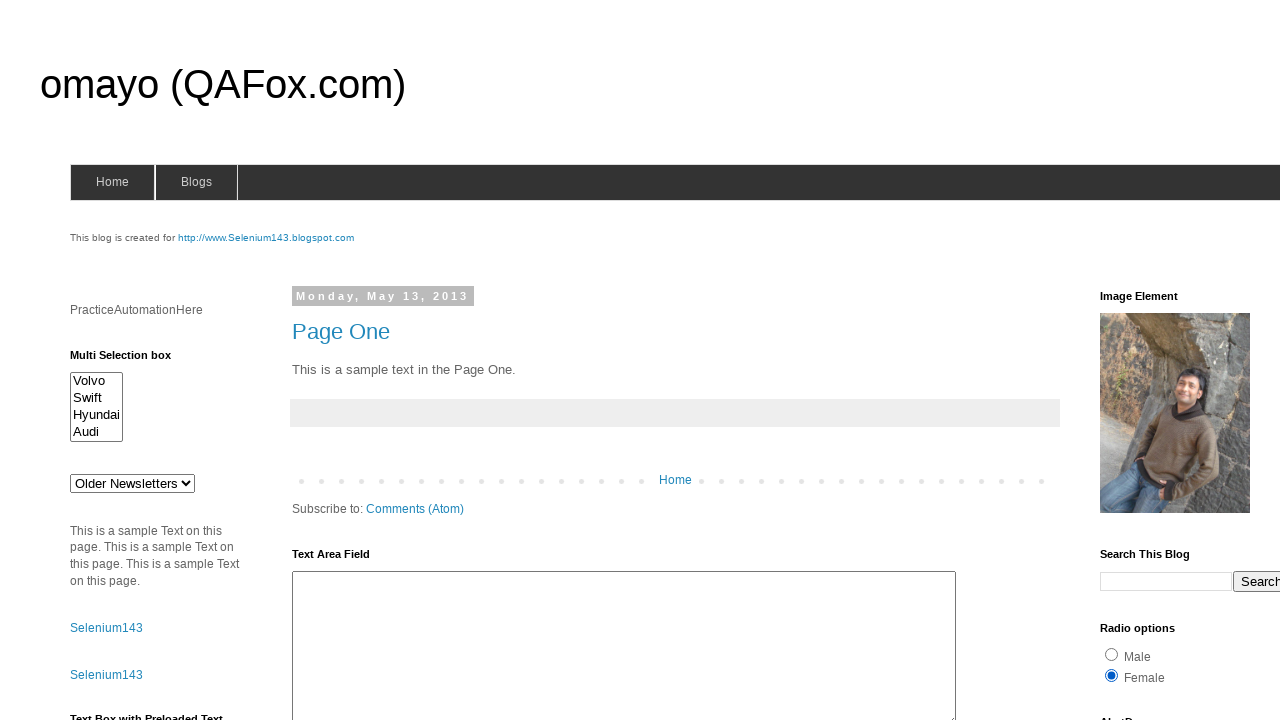

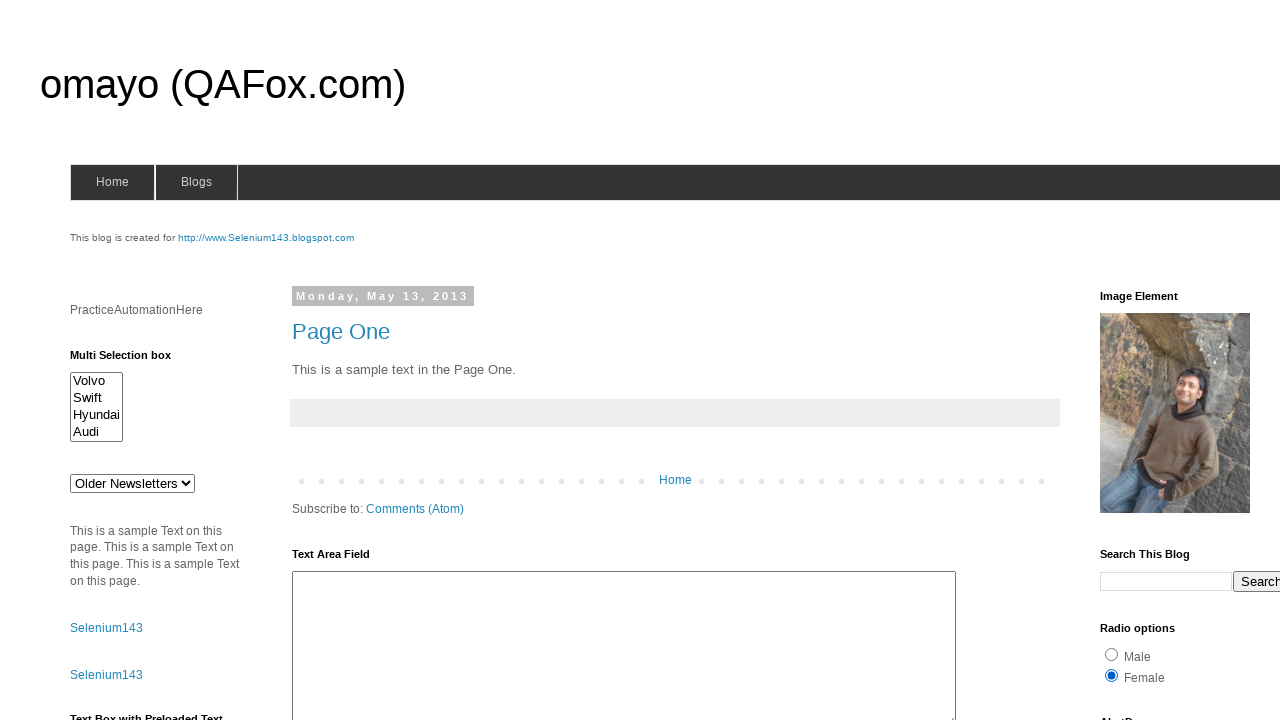